Tests XPath text method by clicking on the Home link

Starting URL: http://demo.automationtesting.in/Register.html

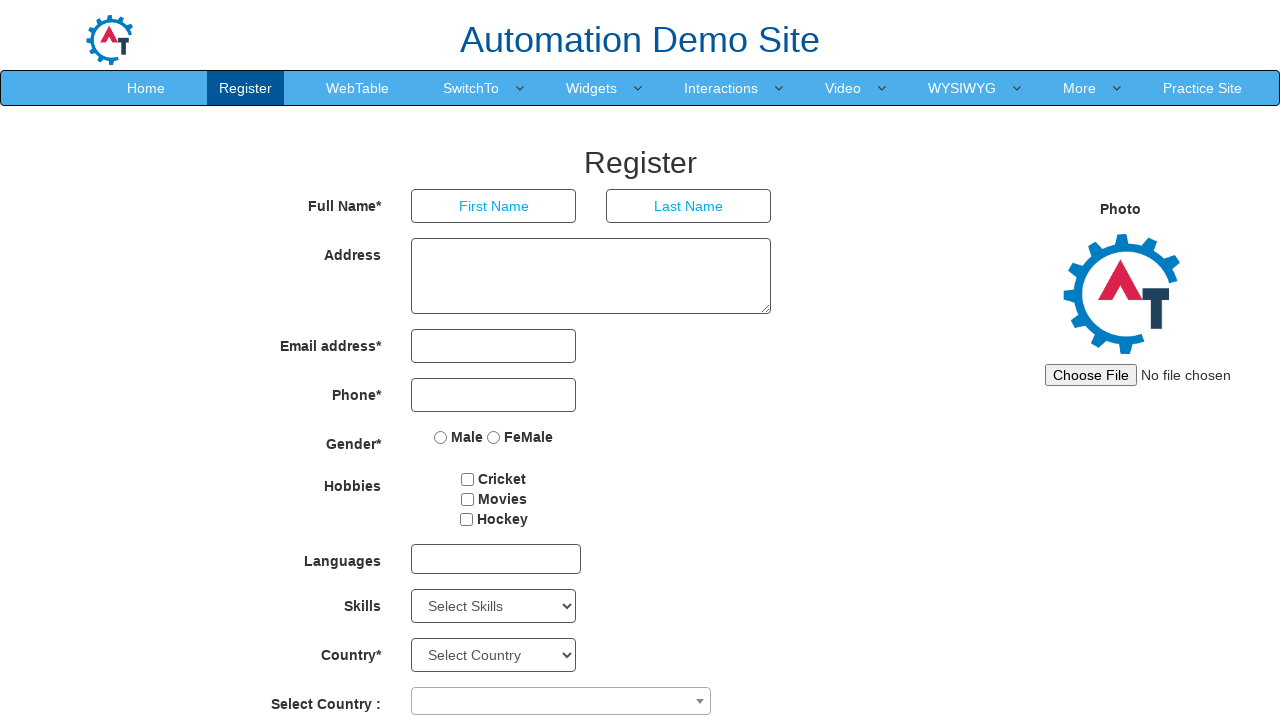

Navigated to registration page at http://demo.automationtesting.in/Register.html
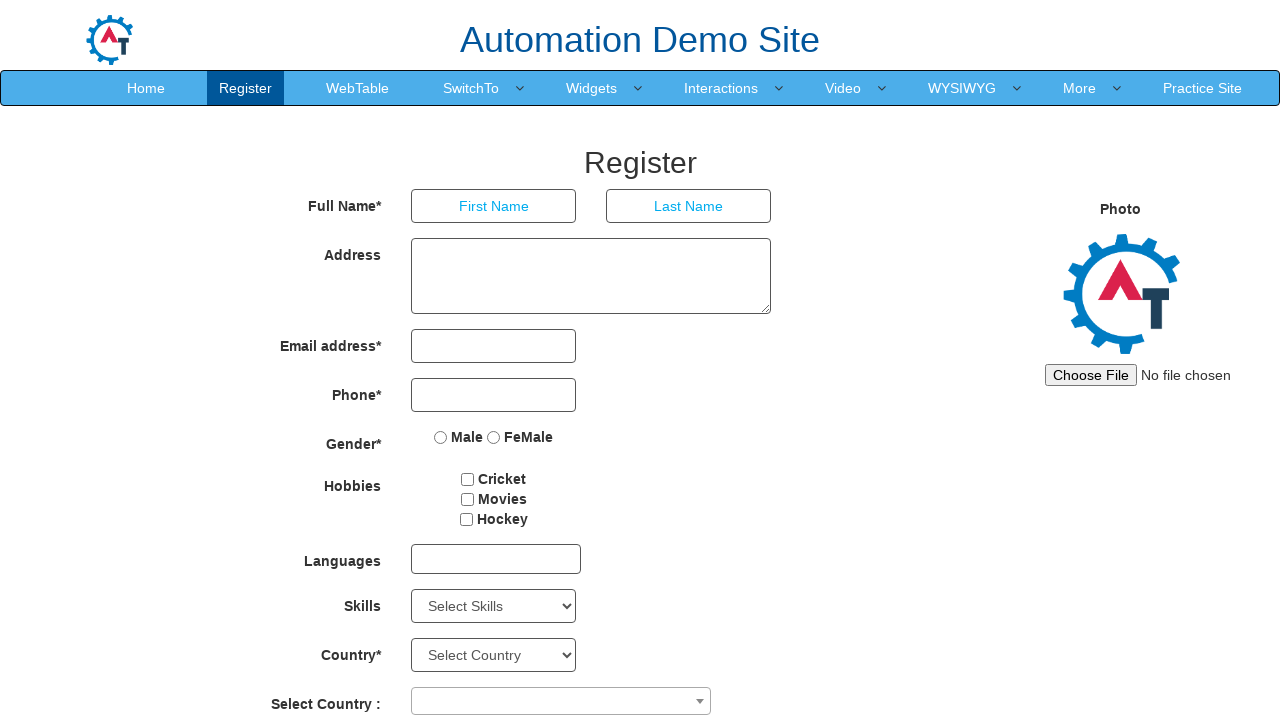

Clicked on Home link using XPath text method at (146, 88) on a:text('Home')
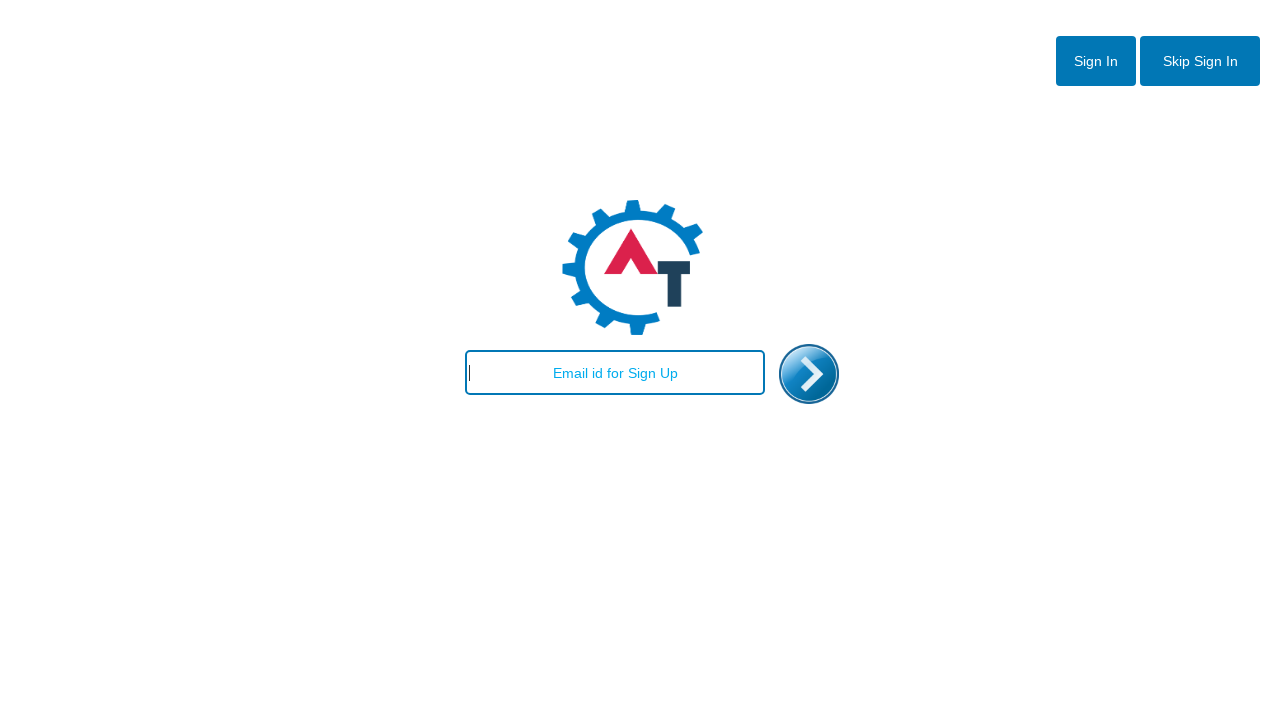

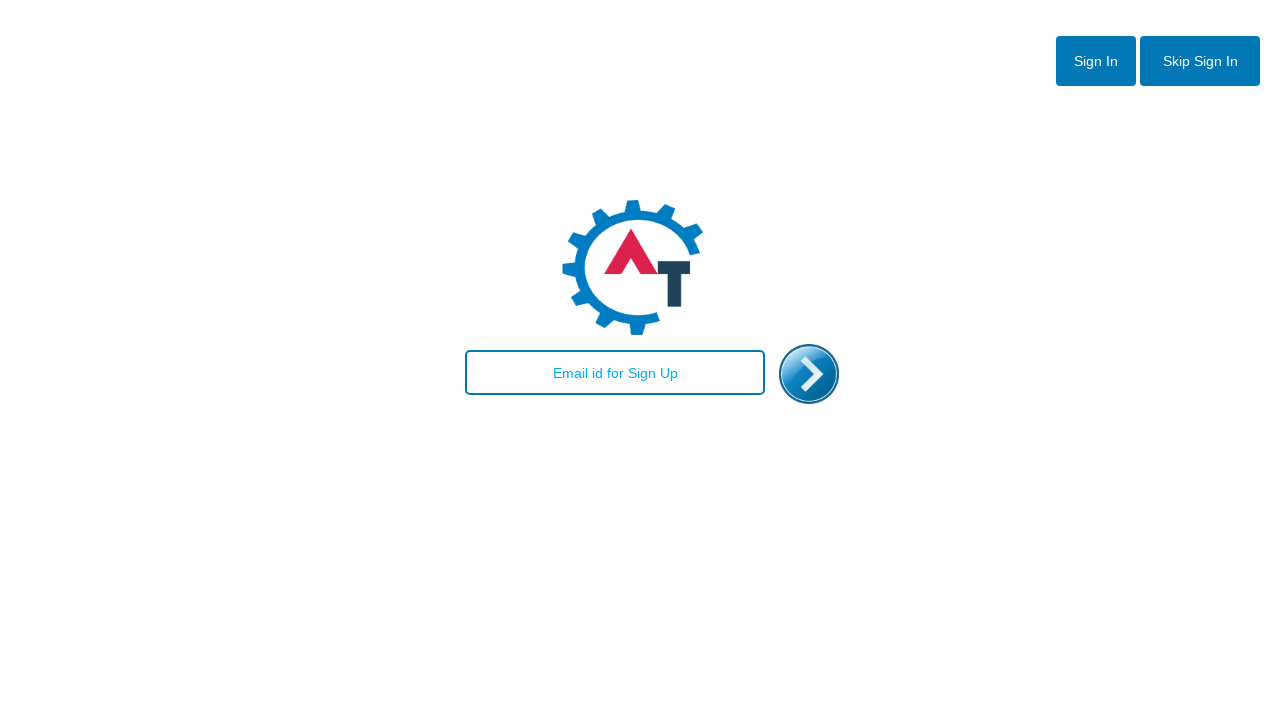